Navigates to the Greenstech Selenium course content page to verify it loads successfully

Starting URL: http://greenstech.in/selenium-course-content.html

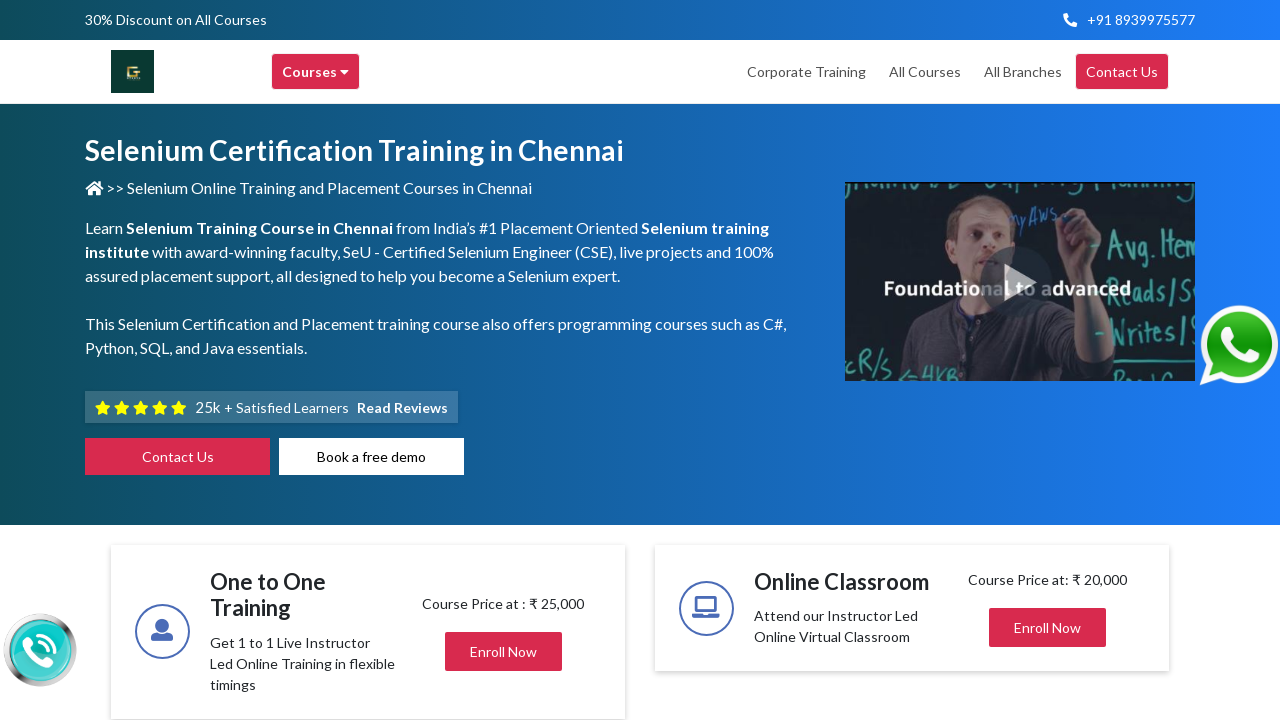

Waited for page to reach domcontentloaded state
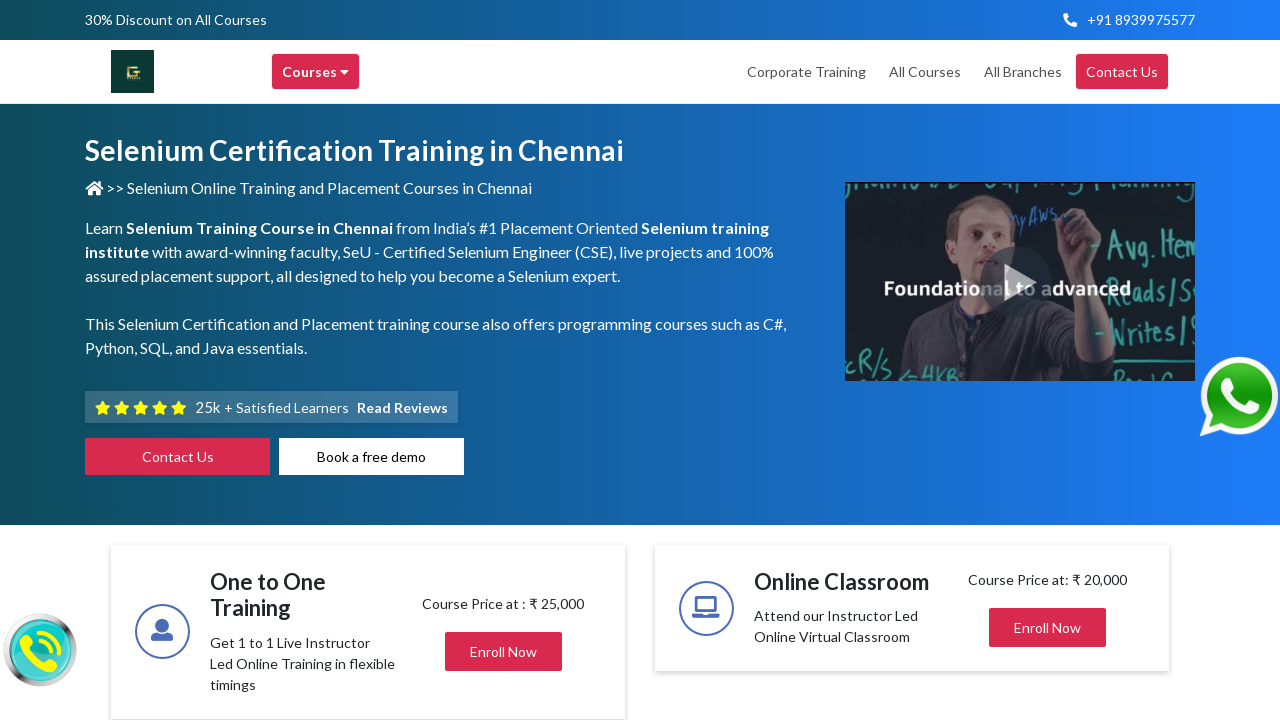

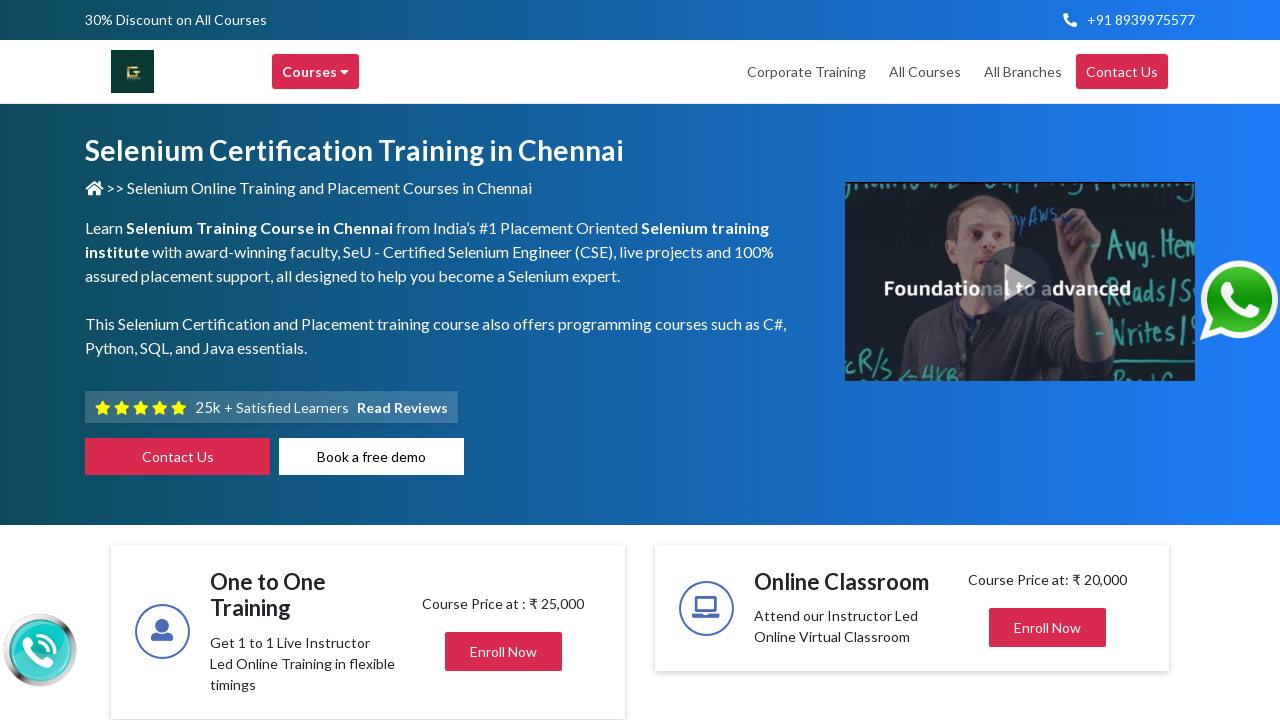